Tests the search functionality on python.org by entering a search query and verifying that results load

Starting URL: https://www.python.org

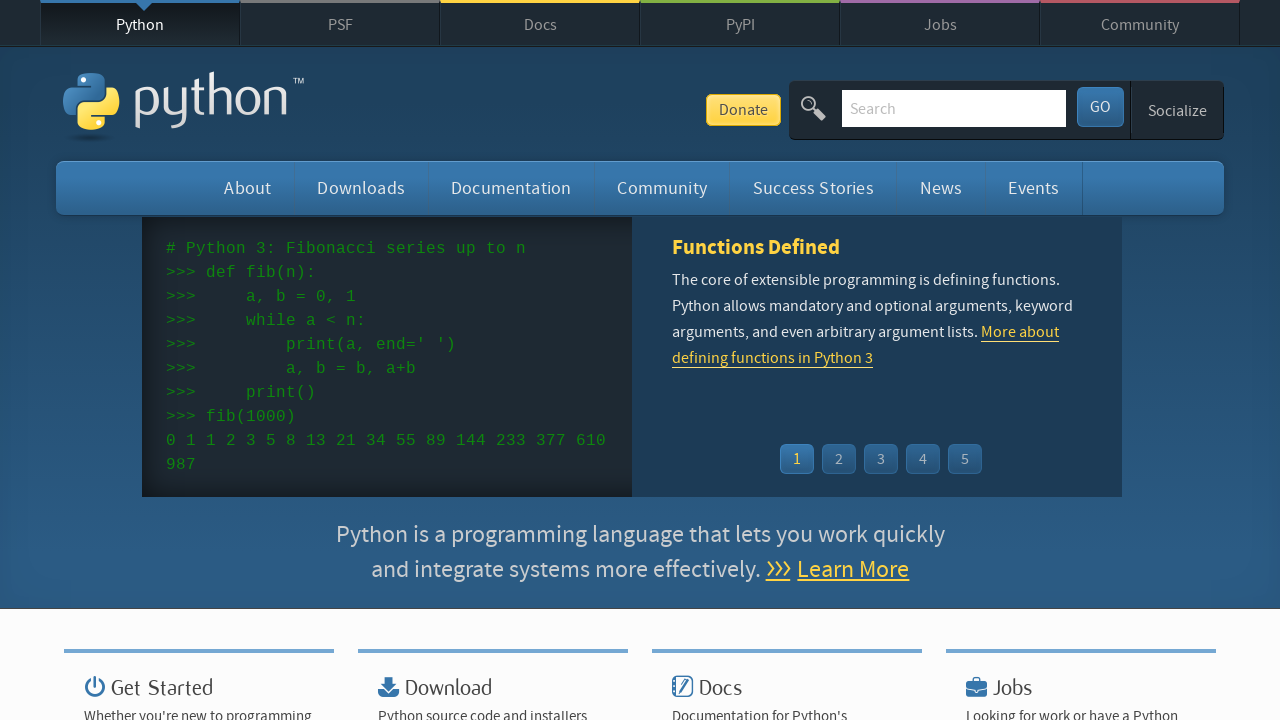

Search box element appeared on python.org
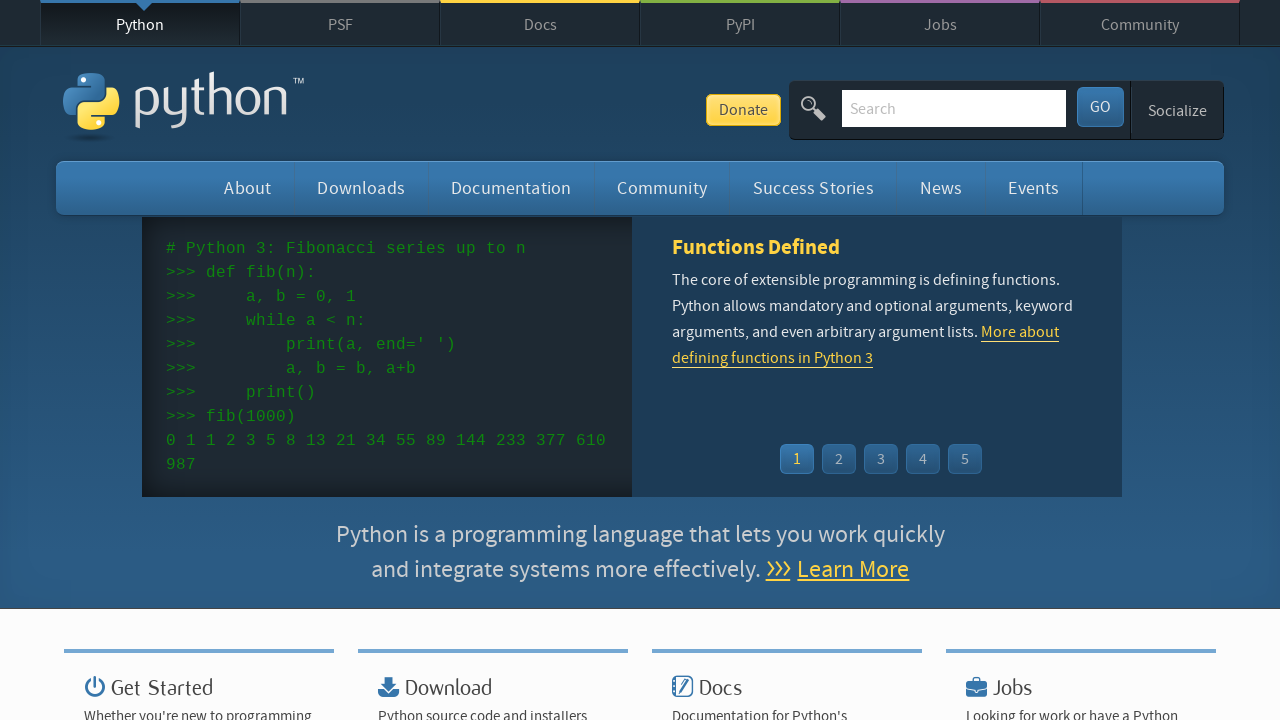

Filled search box with 'selenium' query on input[name='q']
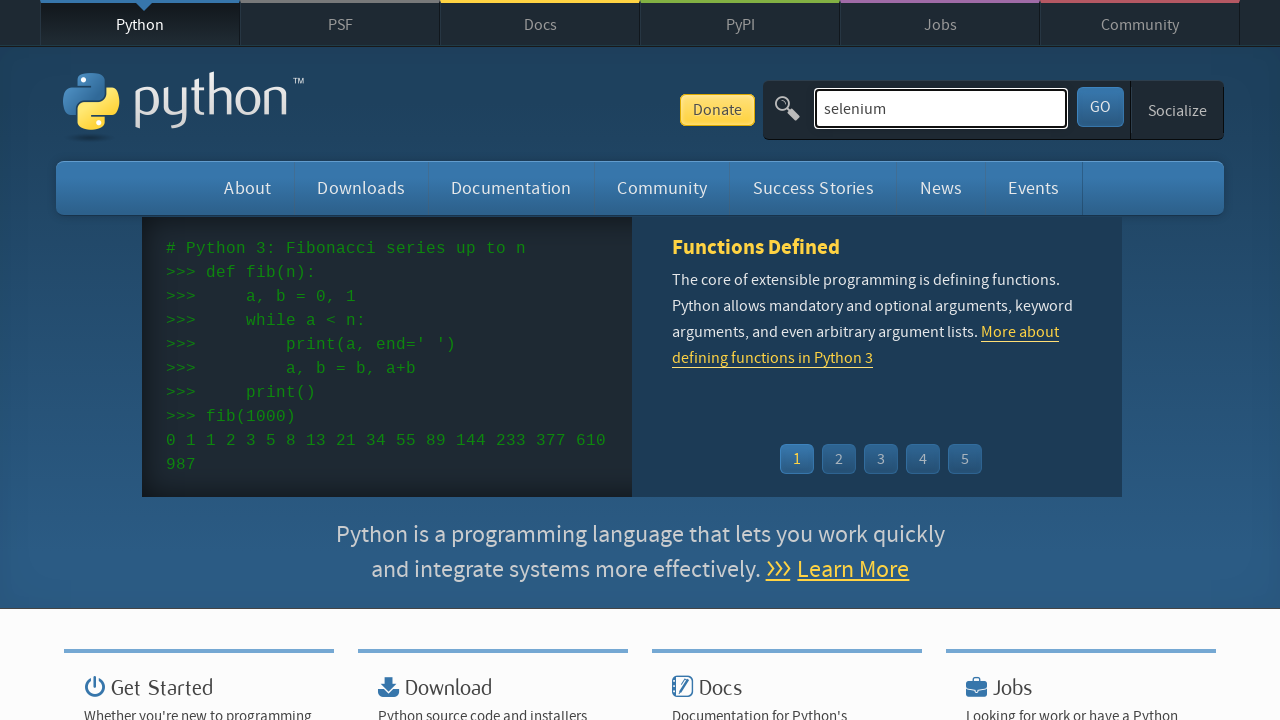

Pressed Enter to submit search query on input[name='q']
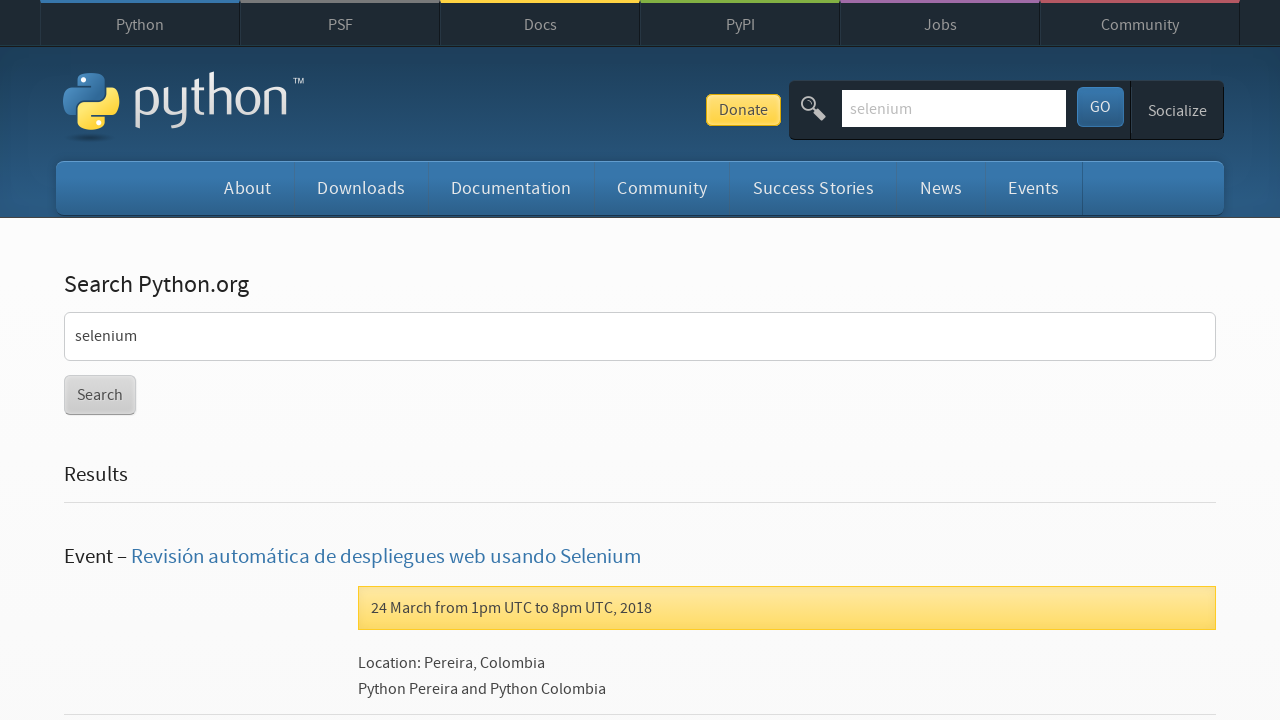

Search results loaded successfully
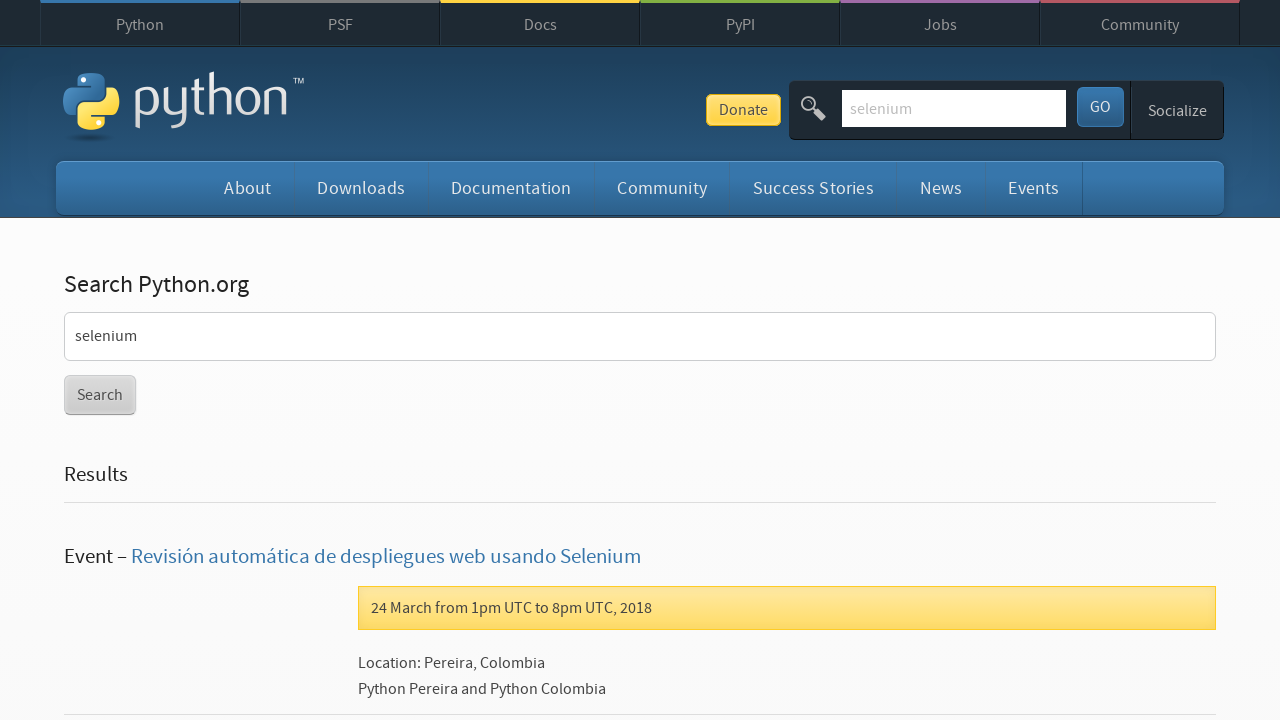

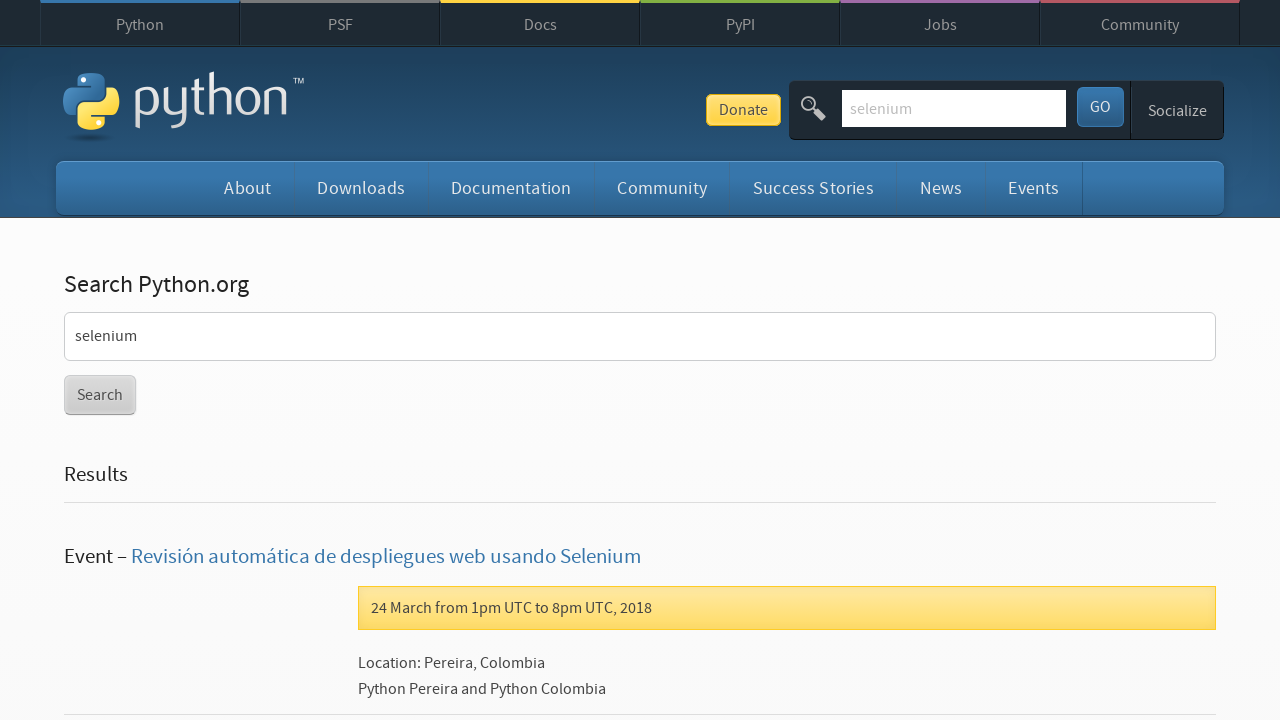